Tests form validation by filling out various form fields, leaving zip code empty, submitting the form, and verifying that field background colors change based on validation status

Starting URL: https://bonigarcia.dev/selenium-webdriver-java/data-types.html

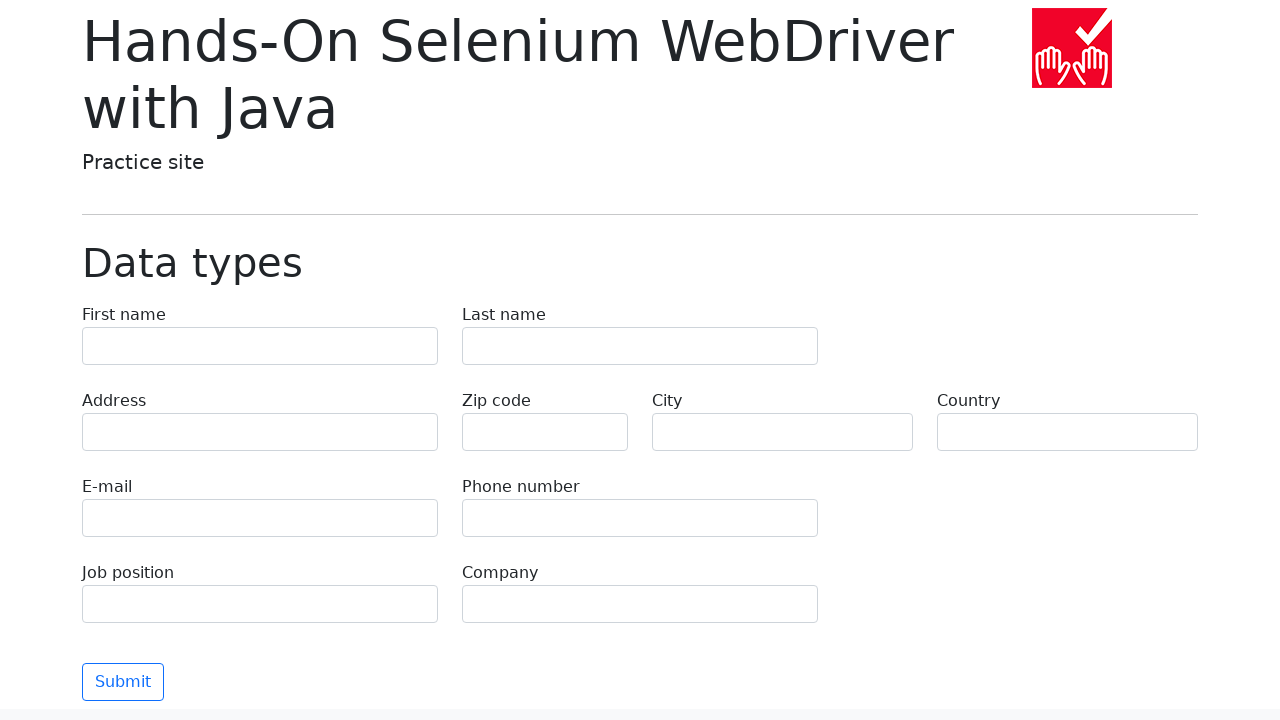

Filled first name field with 'Иван' on input[name='first-name']
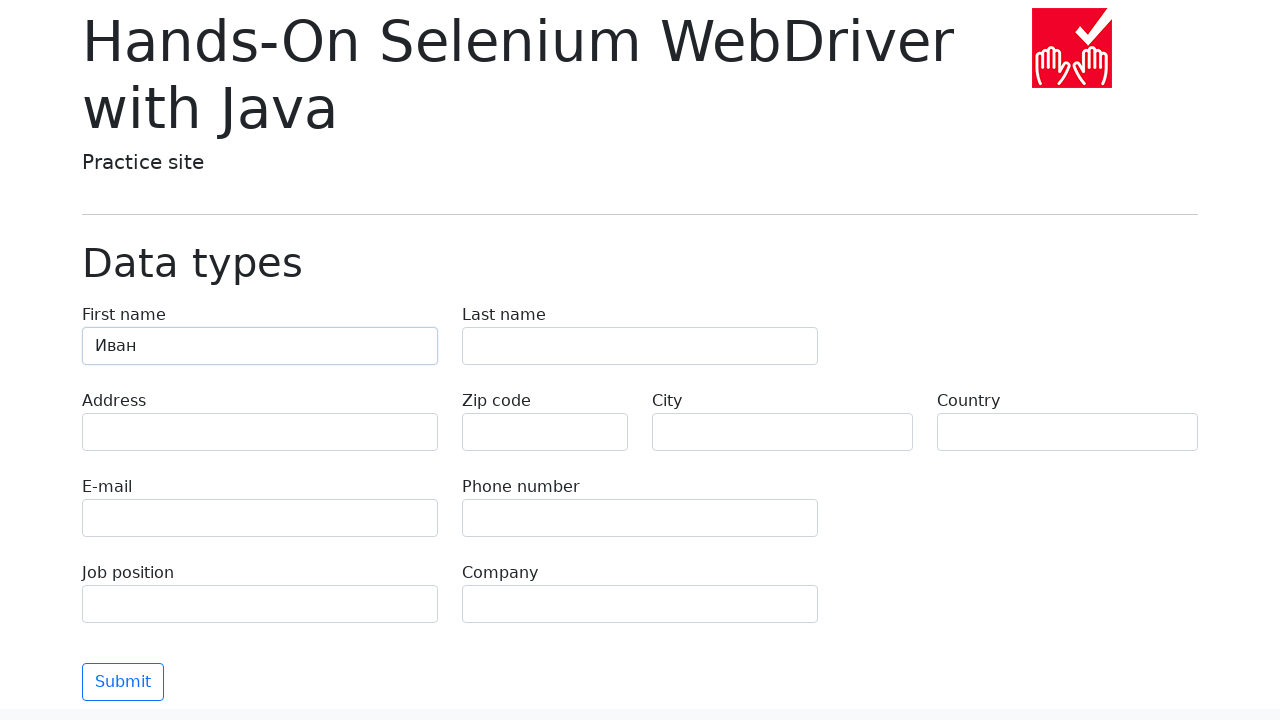

Filled last name field with 'Петров' on input[name='last-name']
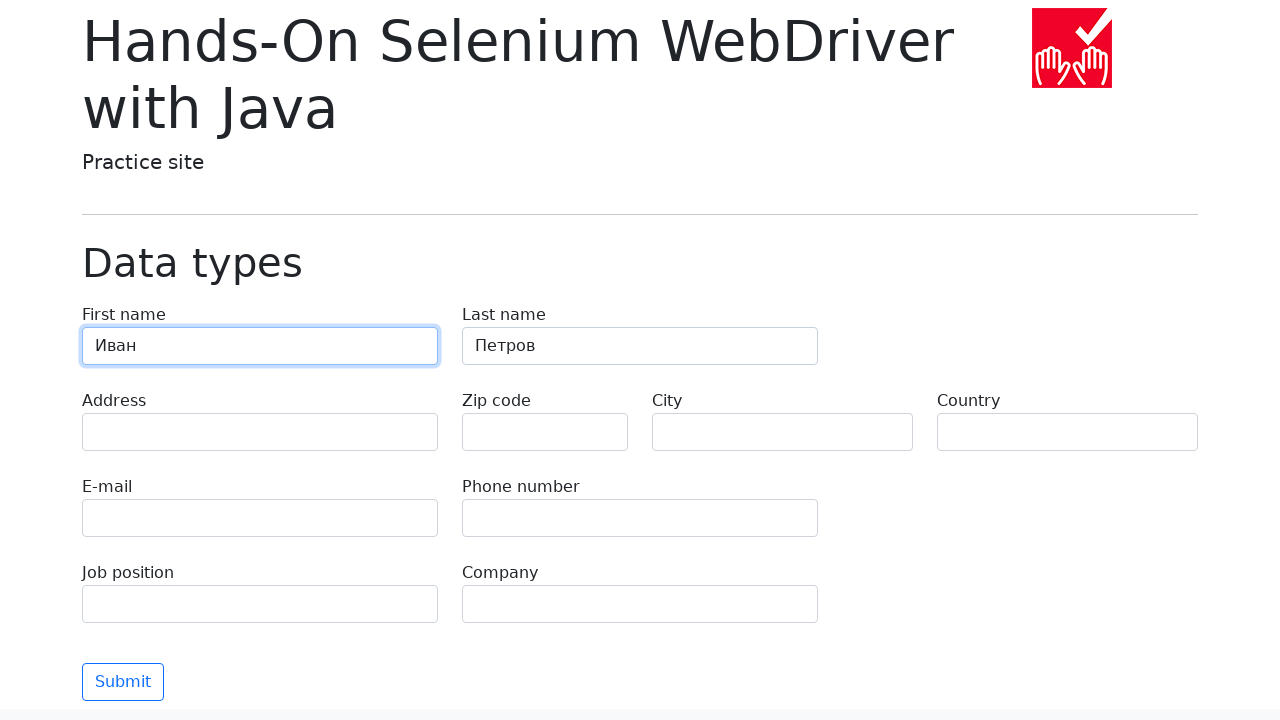

Filled address field with 'Ленина, 55-3' on input[name='address']
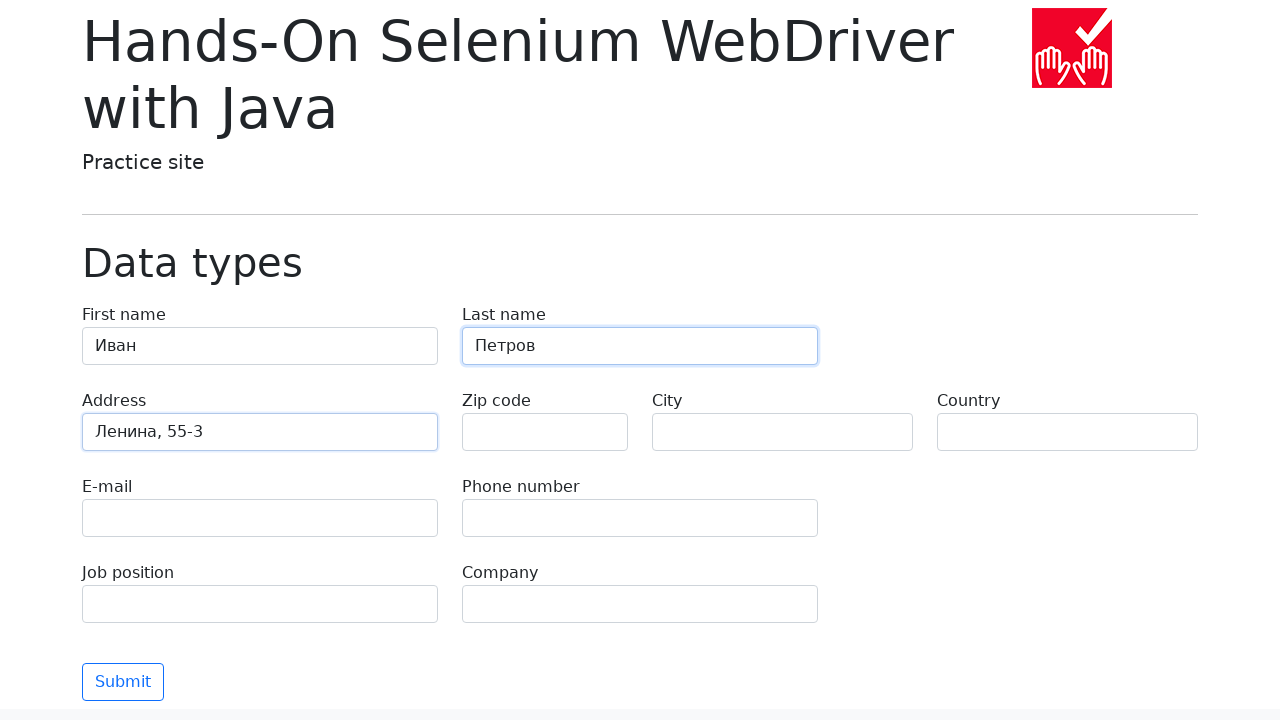

Filled email field with 'test@skypro.com' on input[name='e-mail']
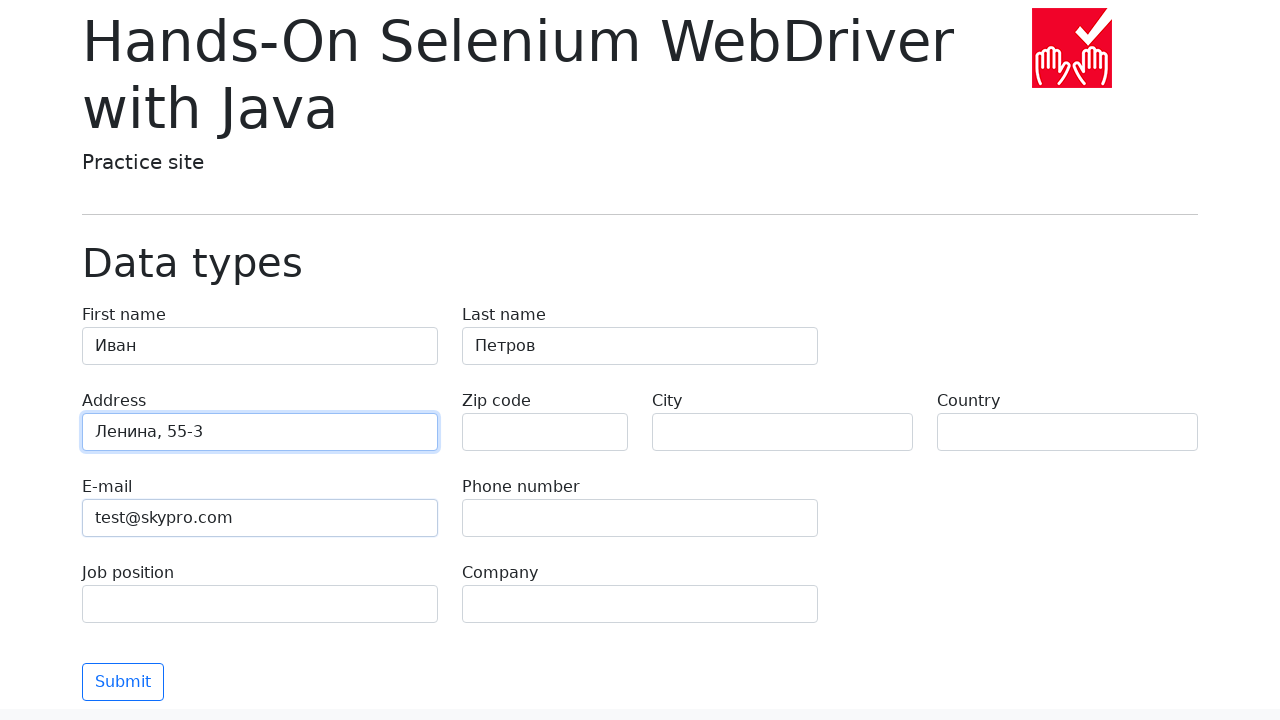

Filled phone field with '+7985899998787' on input[name='phone']
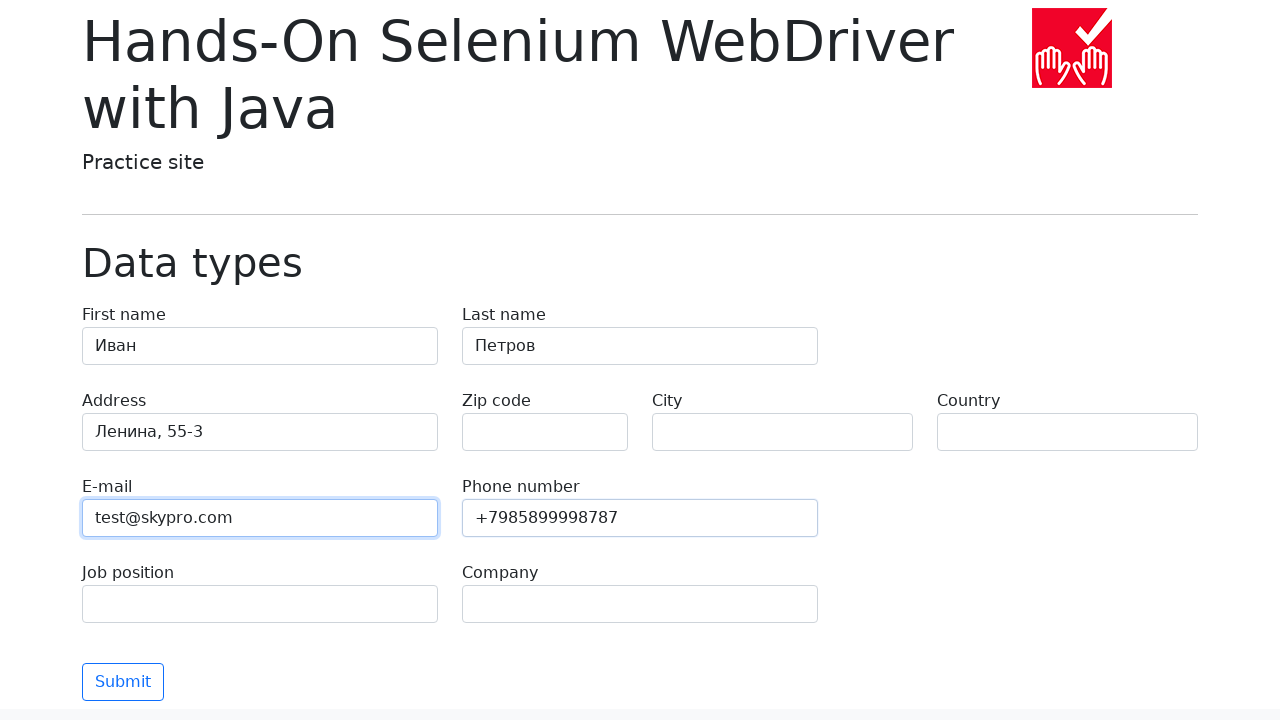

Cleared zip code field to leave it empty for validation testing on input[name='zip-code']
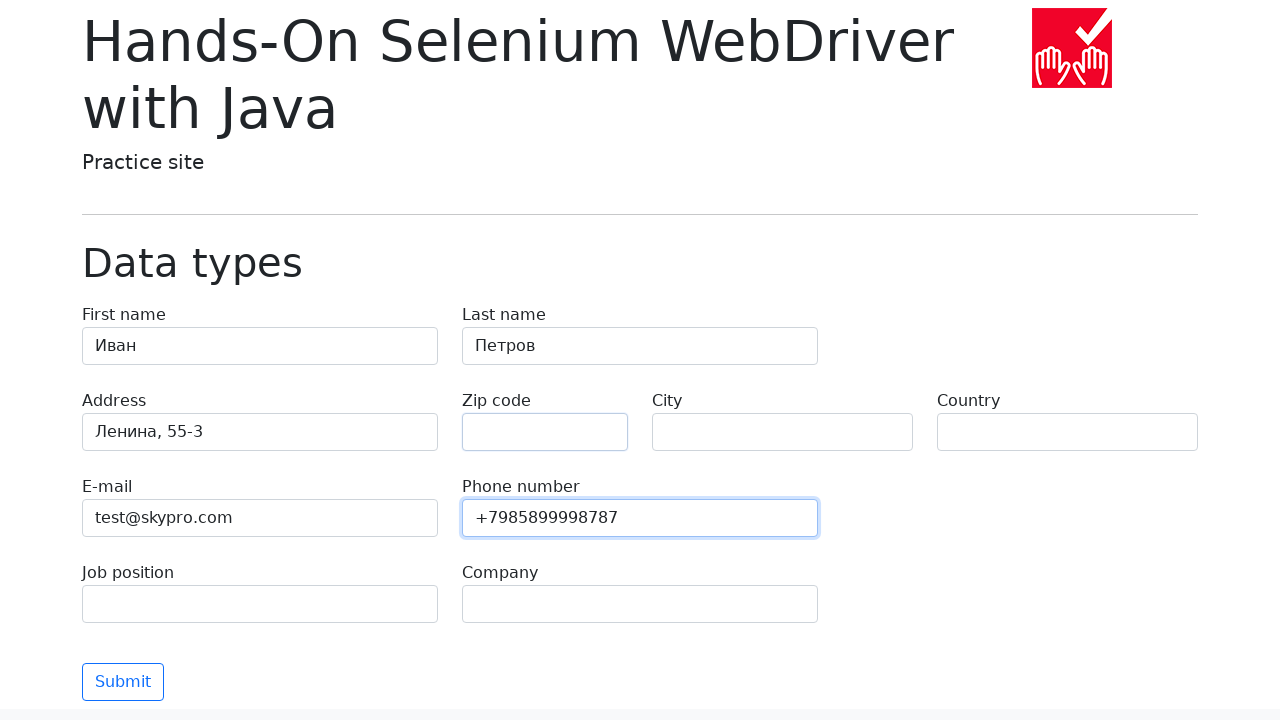

Filled city field with 'Москва' on input[name='city']
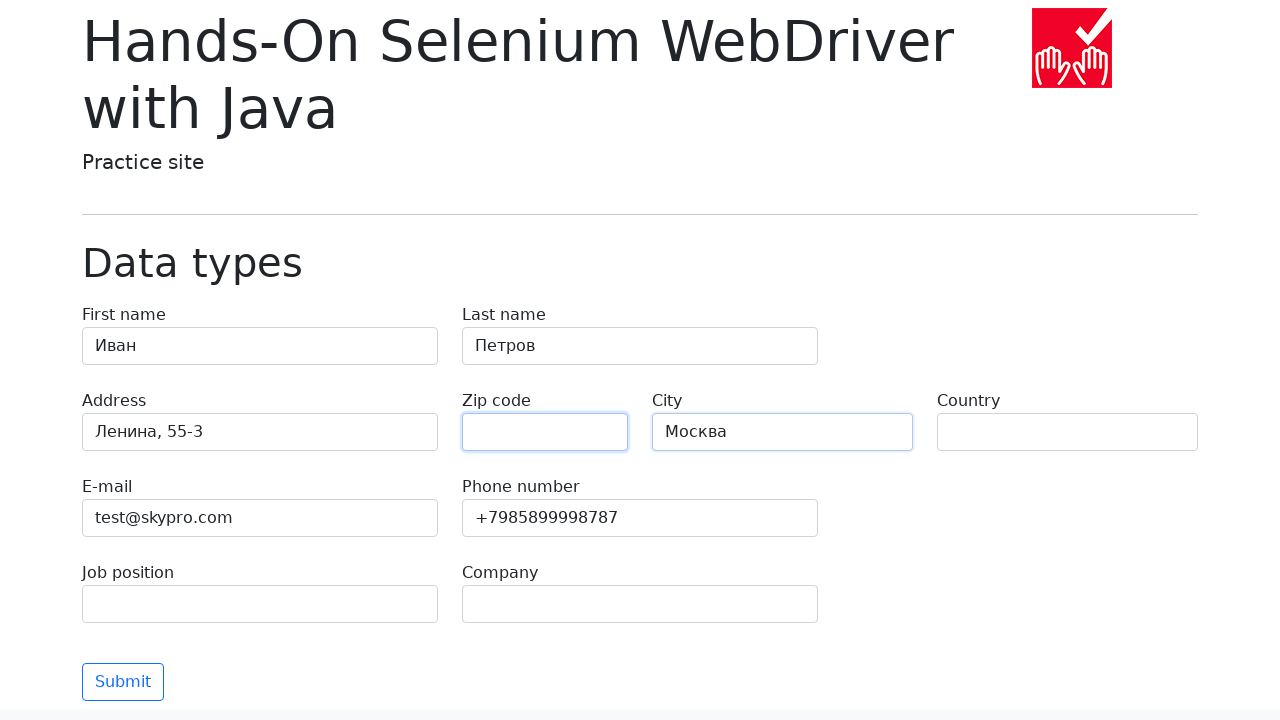

Filled country field with 'Россия' on input[name='country']
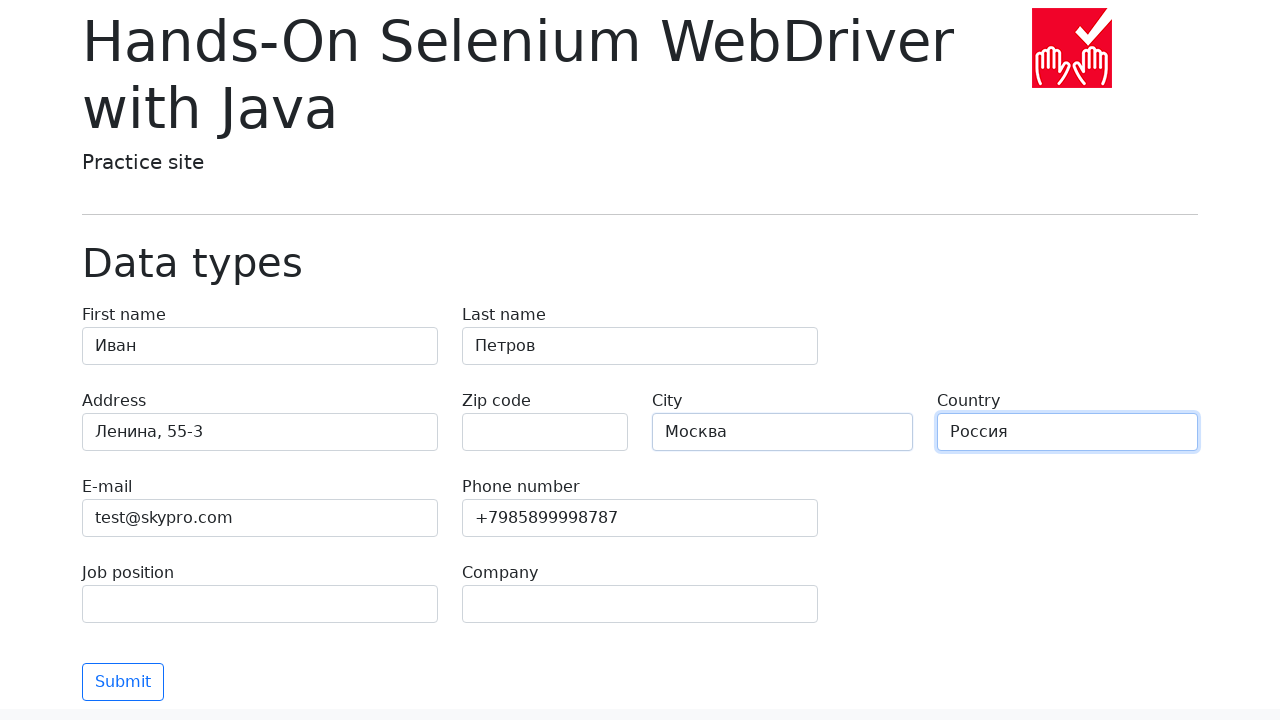

Filled job position field with 'QA' on input[name='job-position']
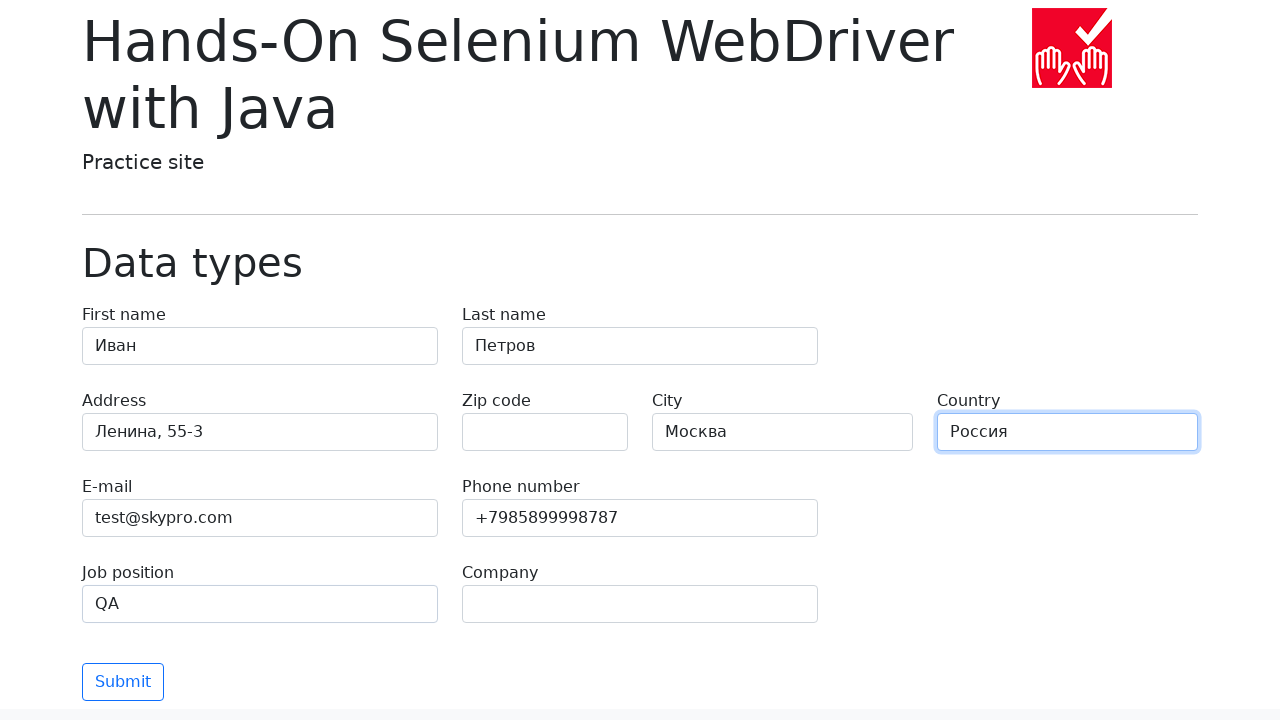

Filled company field with 'SkyPro' on input[name='company']
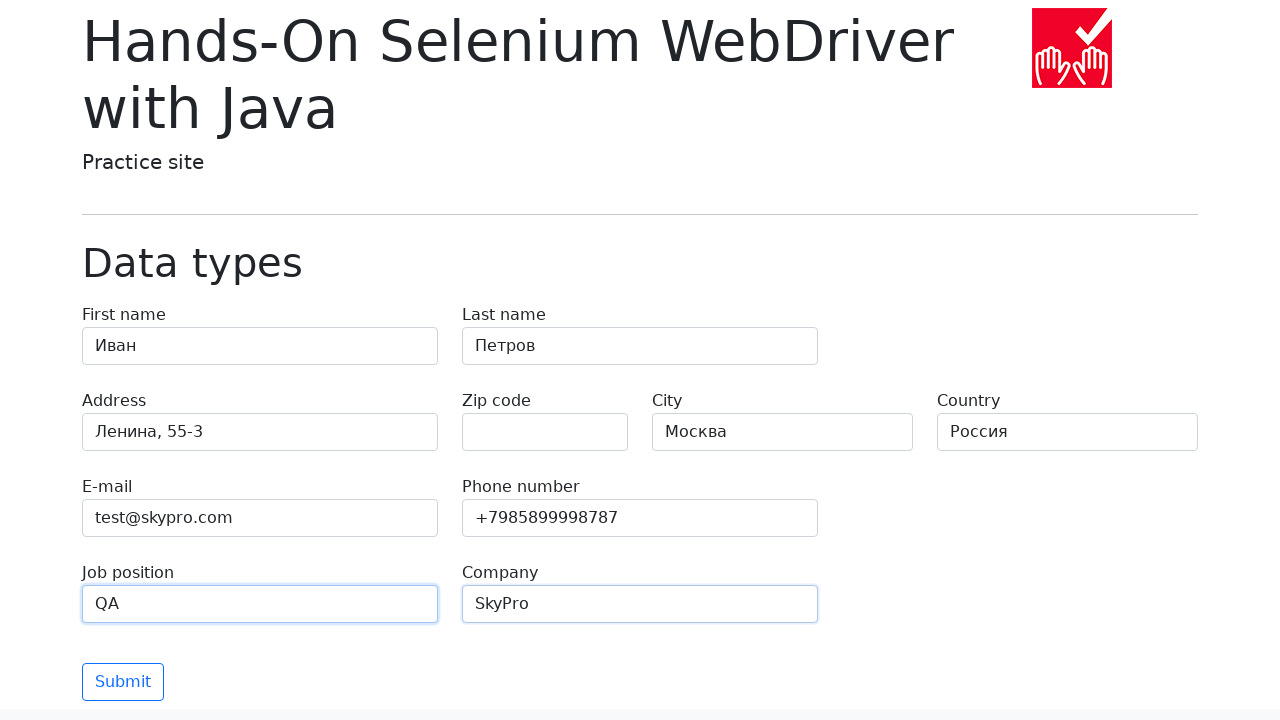

Clicked form submit button at (123, 682) on button
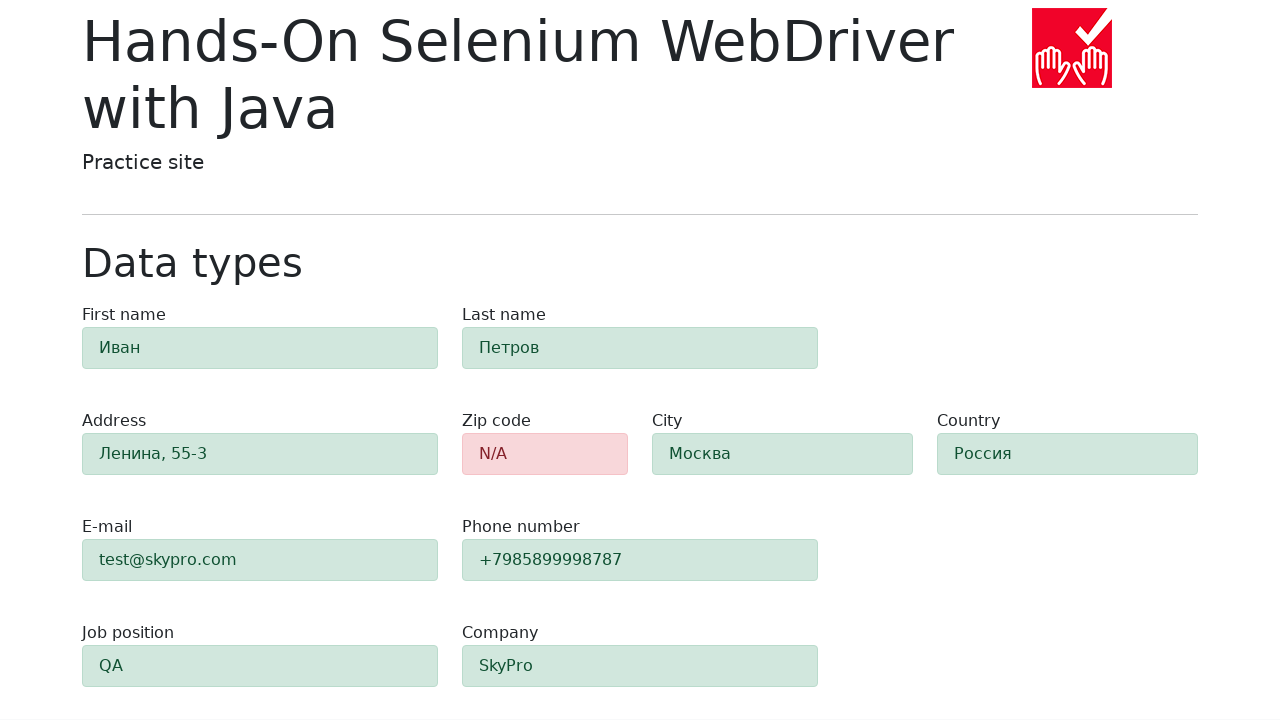

Waited 1000ms for form submission to process
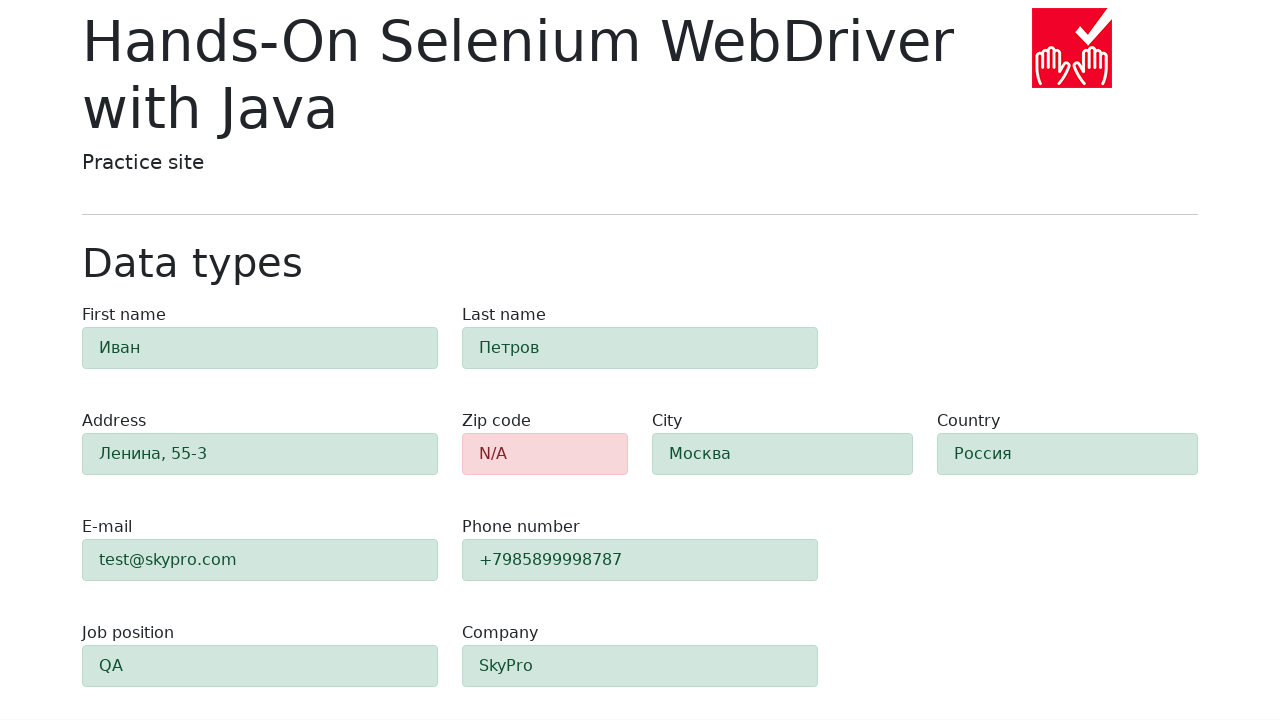

Retrieved zip code field background color: rgb(248, 215, 218)
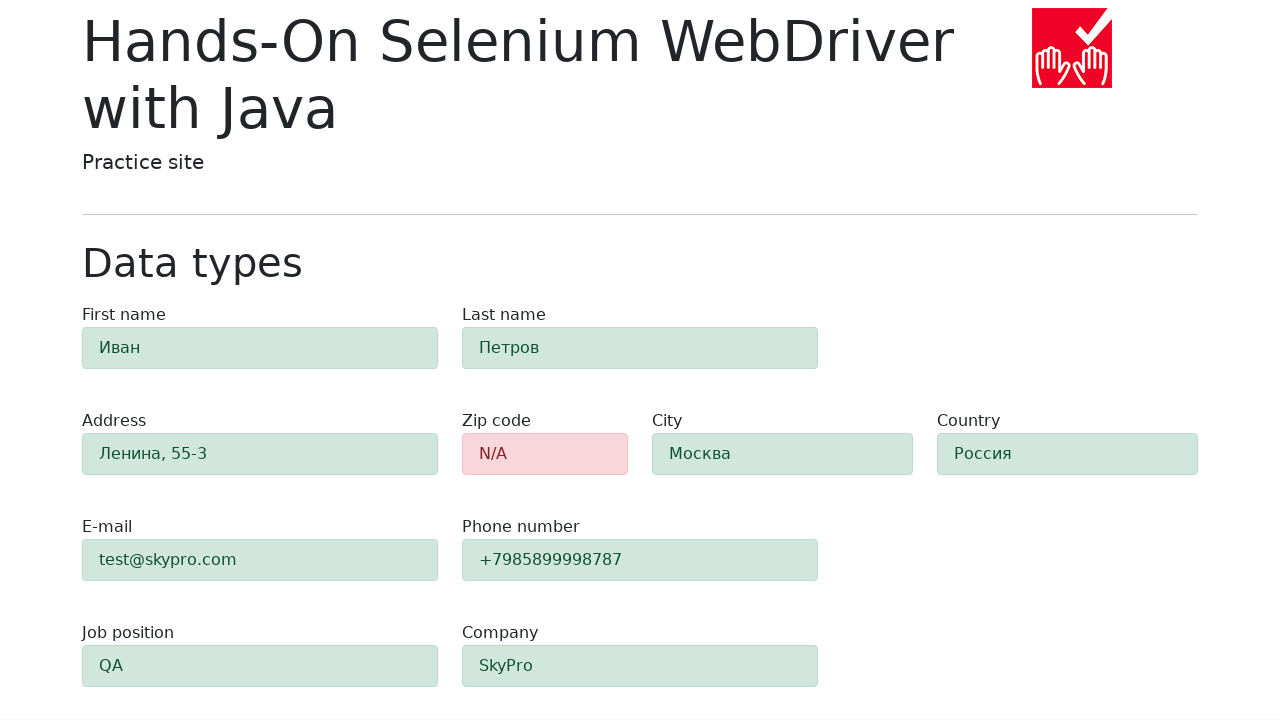

Verified zip code field has error styling (red background)
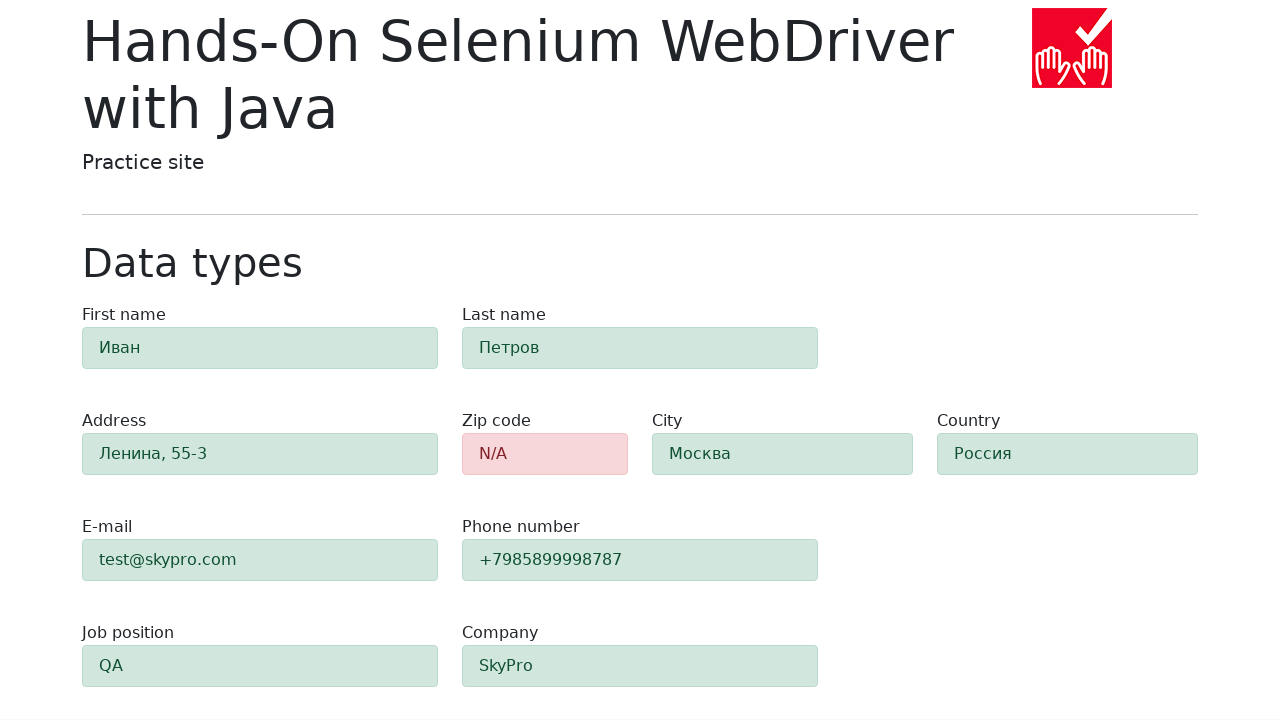

Retrieved #first-name field background color: rgb(209, 231, 221)
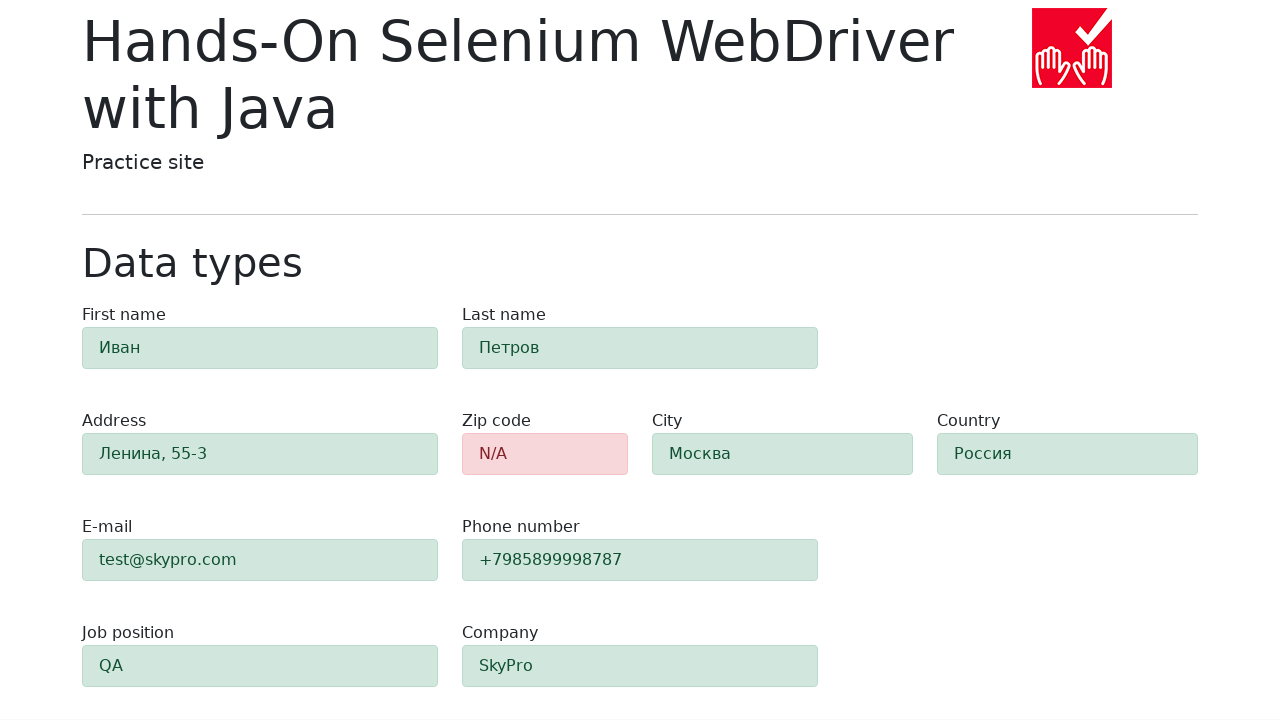

Verified #first-name field has success styling (green background)
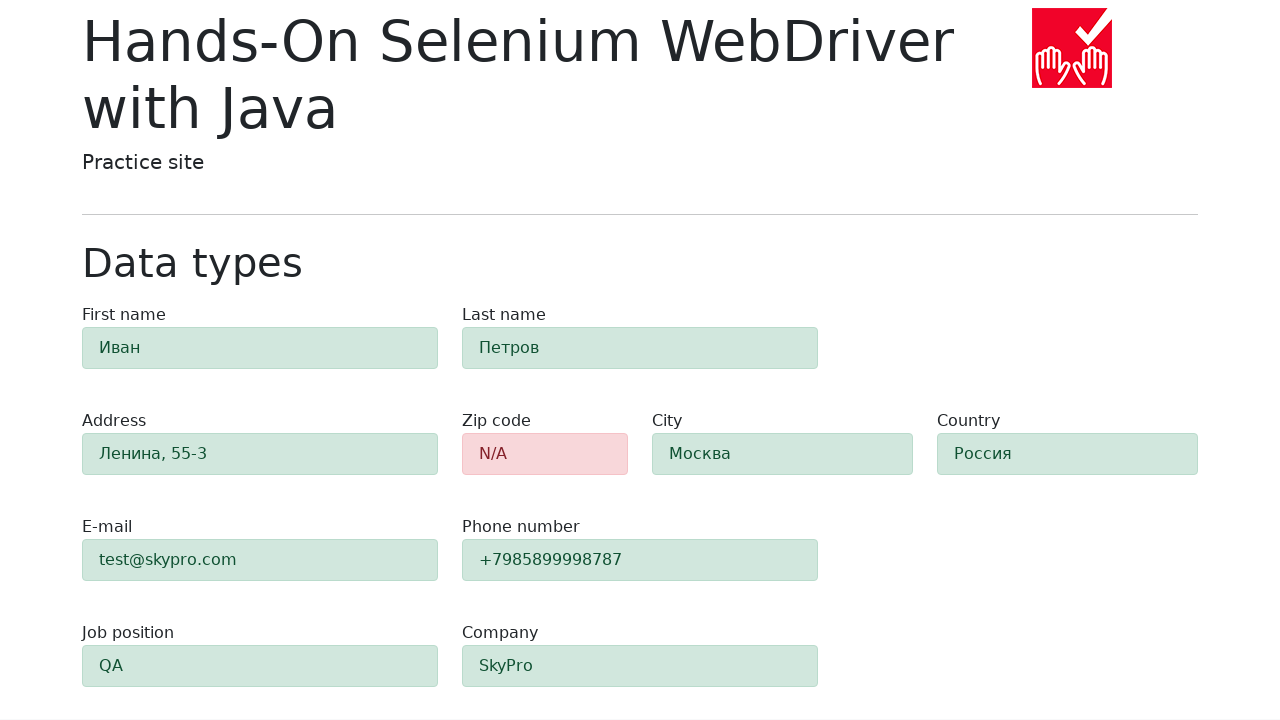

Retrieved #last-name field background color: rgb(209, 231, 221)
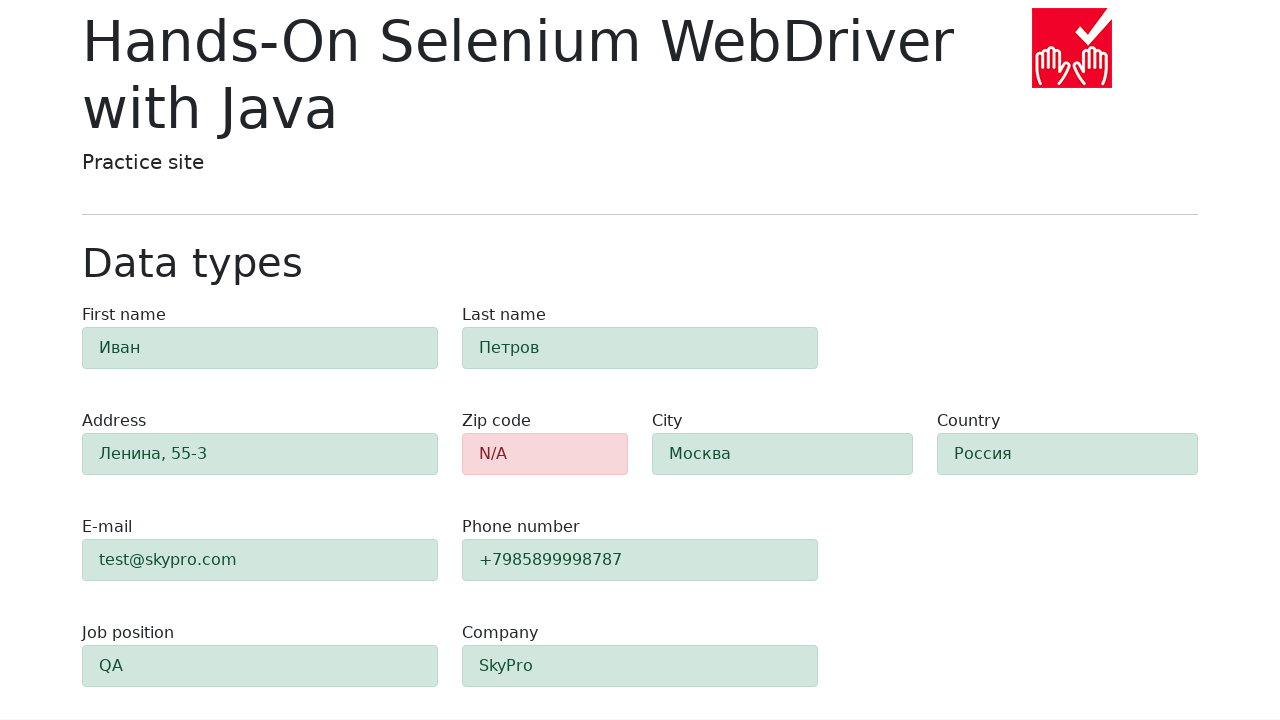

Verified #last-name field has success styling (green background)
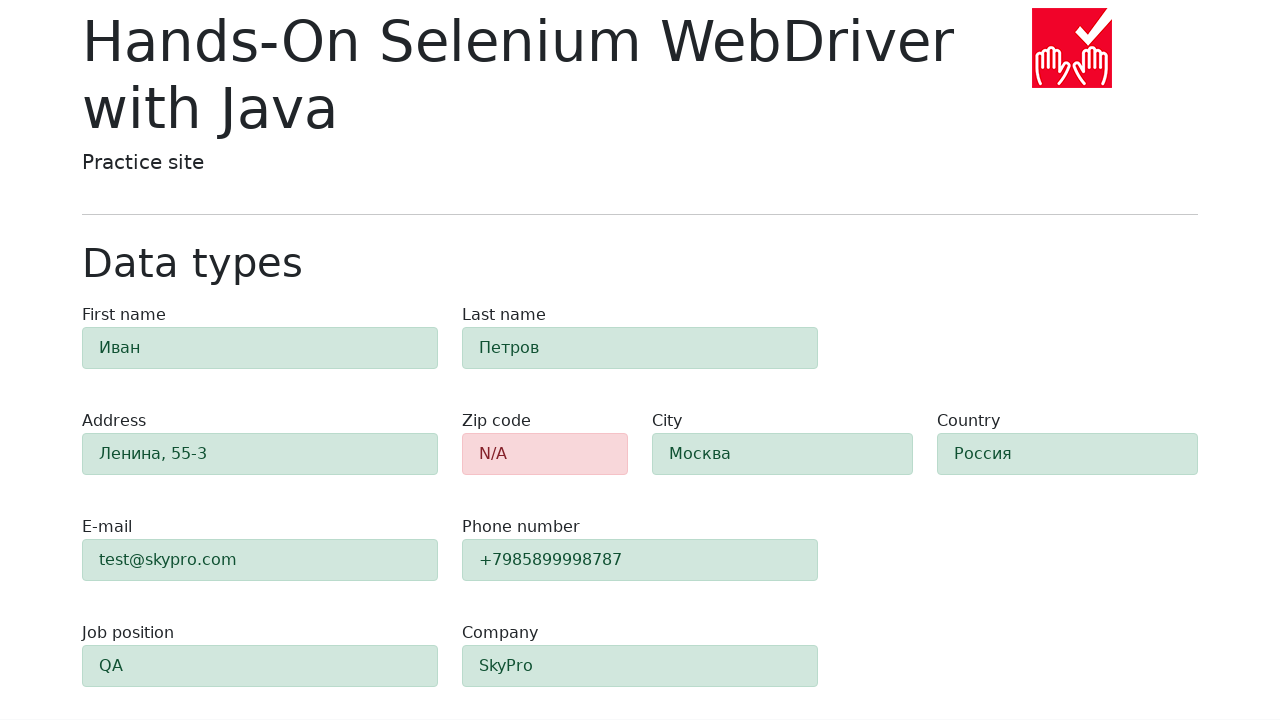

Retrieved #address field background color: rgb(209, 231, 221)
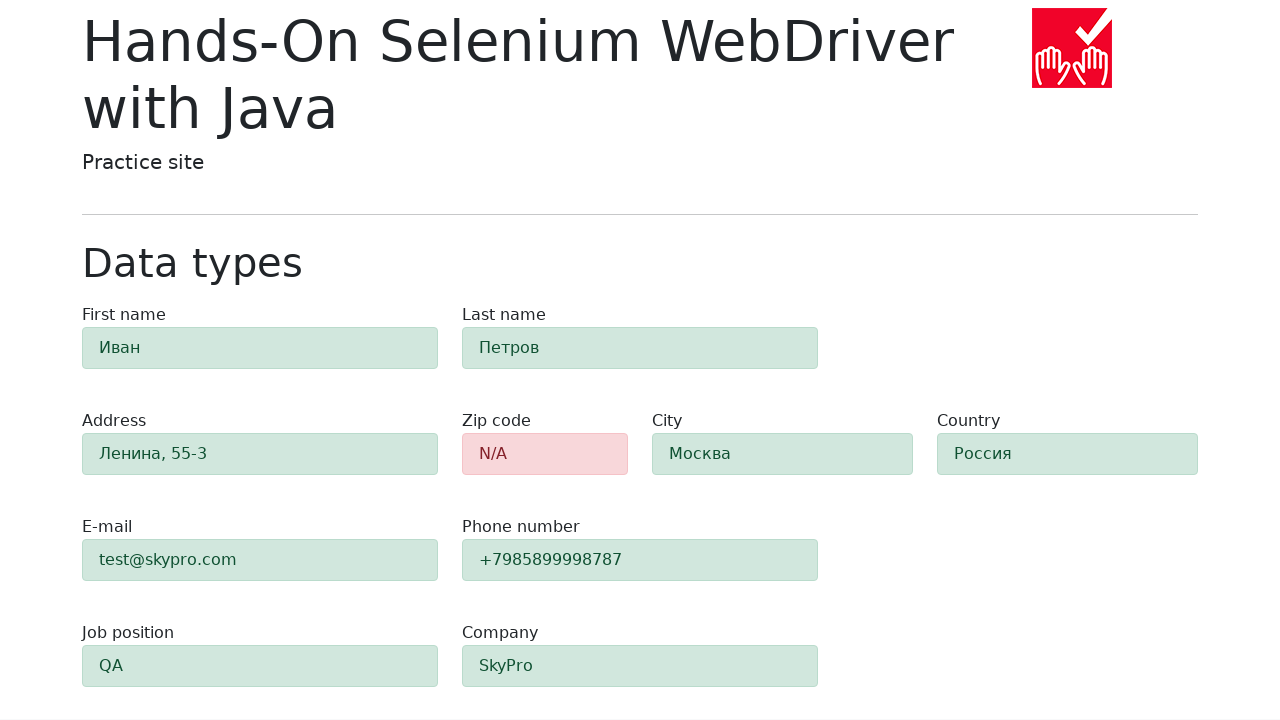

Verified #address field has success styling (green background)
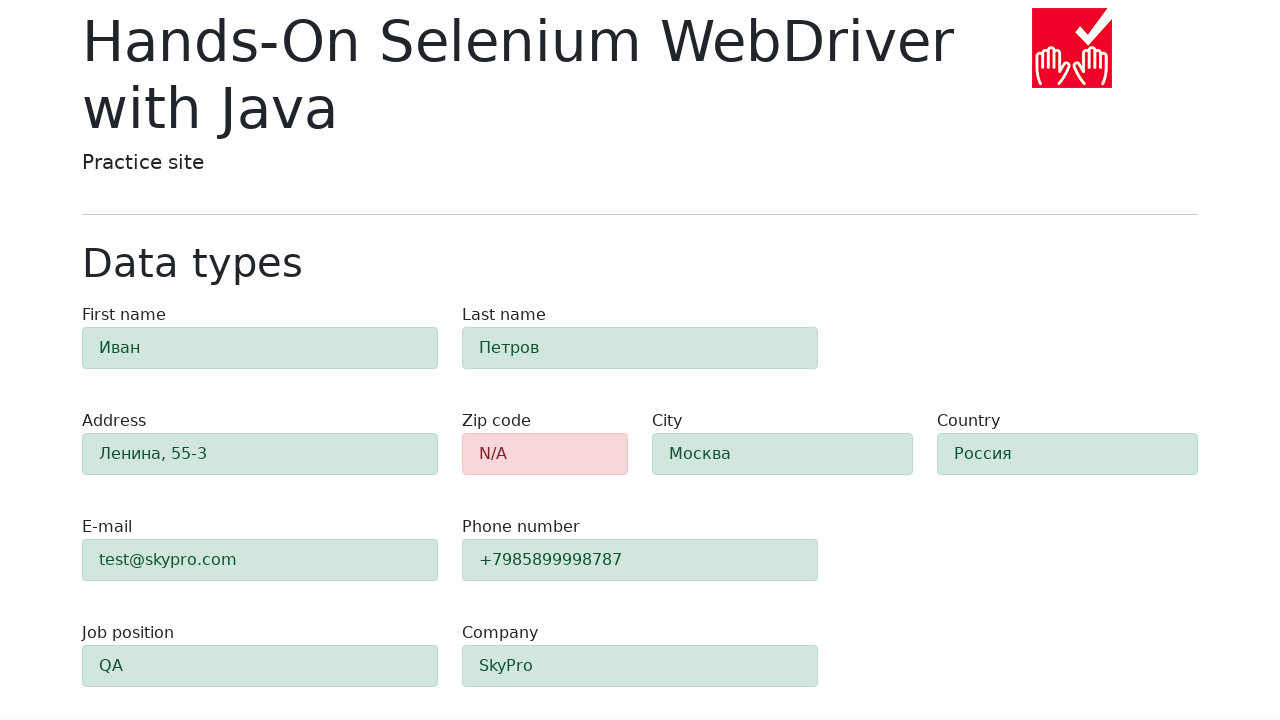

Retrieved #e-mail field background color: rgb(209, 231, 221)
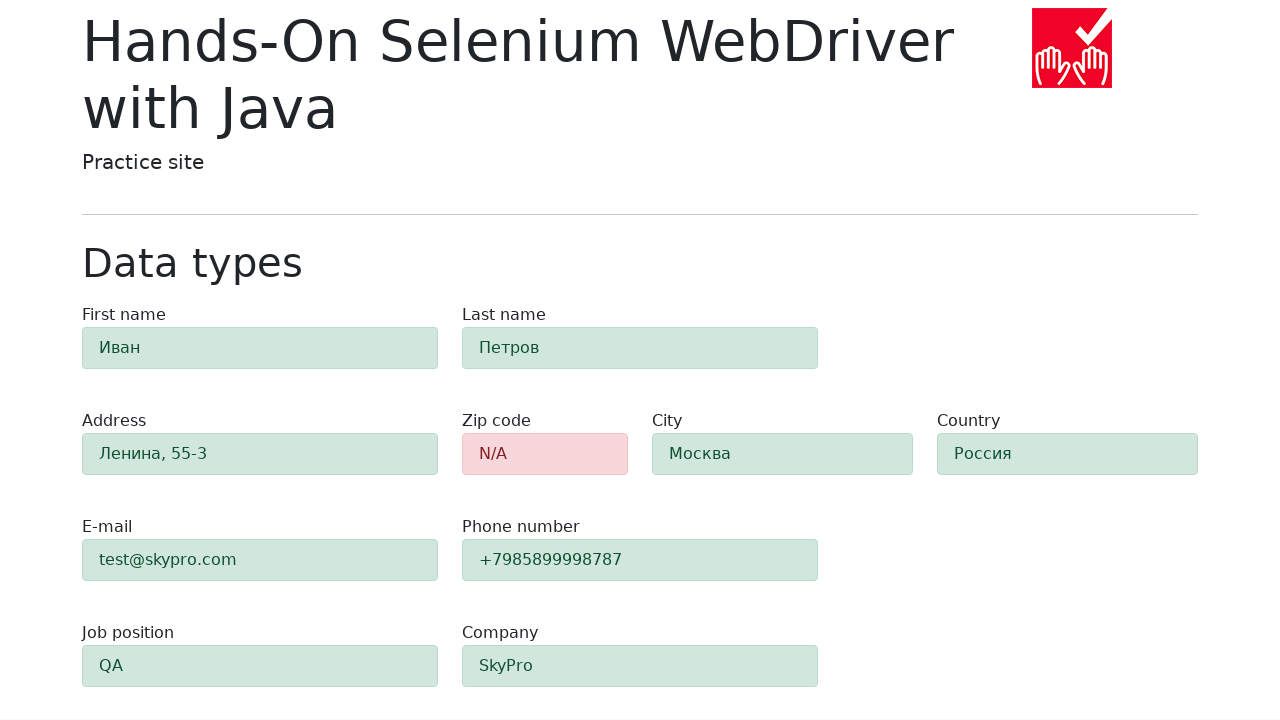

Verified #e-mail field has success styling (green background)
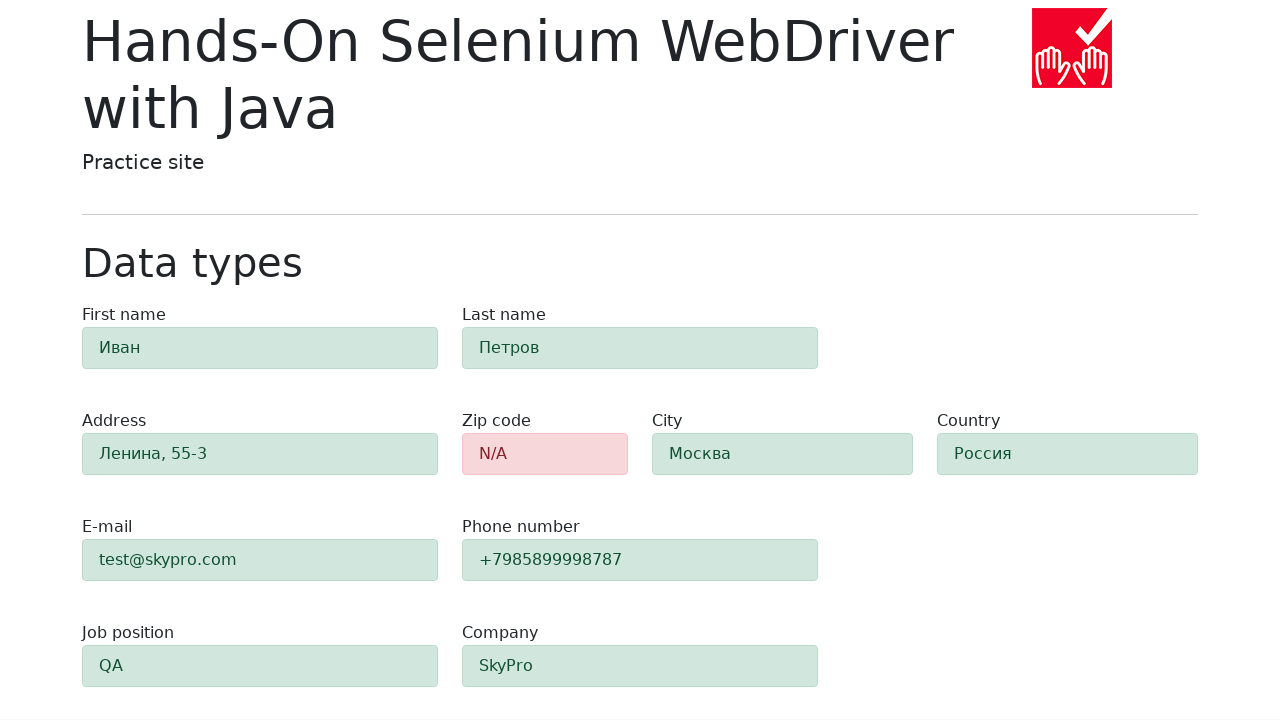

Retrieved #phone field background color: rgb(209, 231, 221)
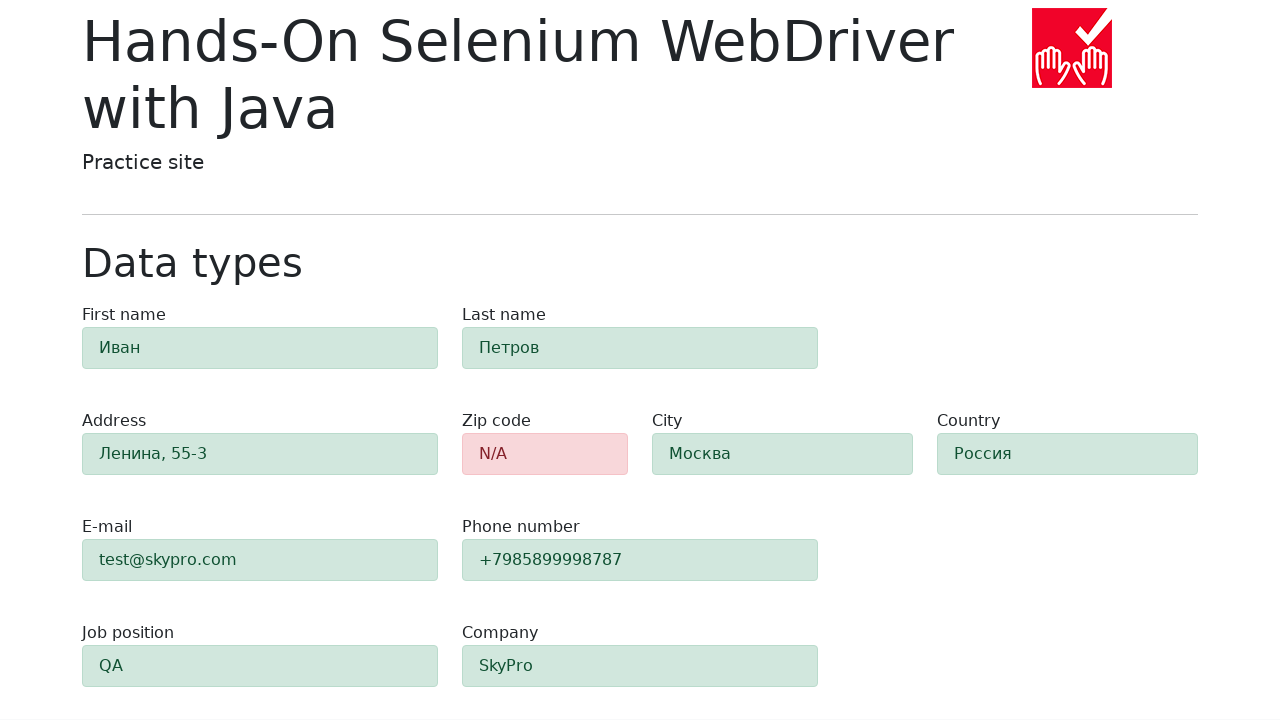

Verified #phone field has success styling (green background)
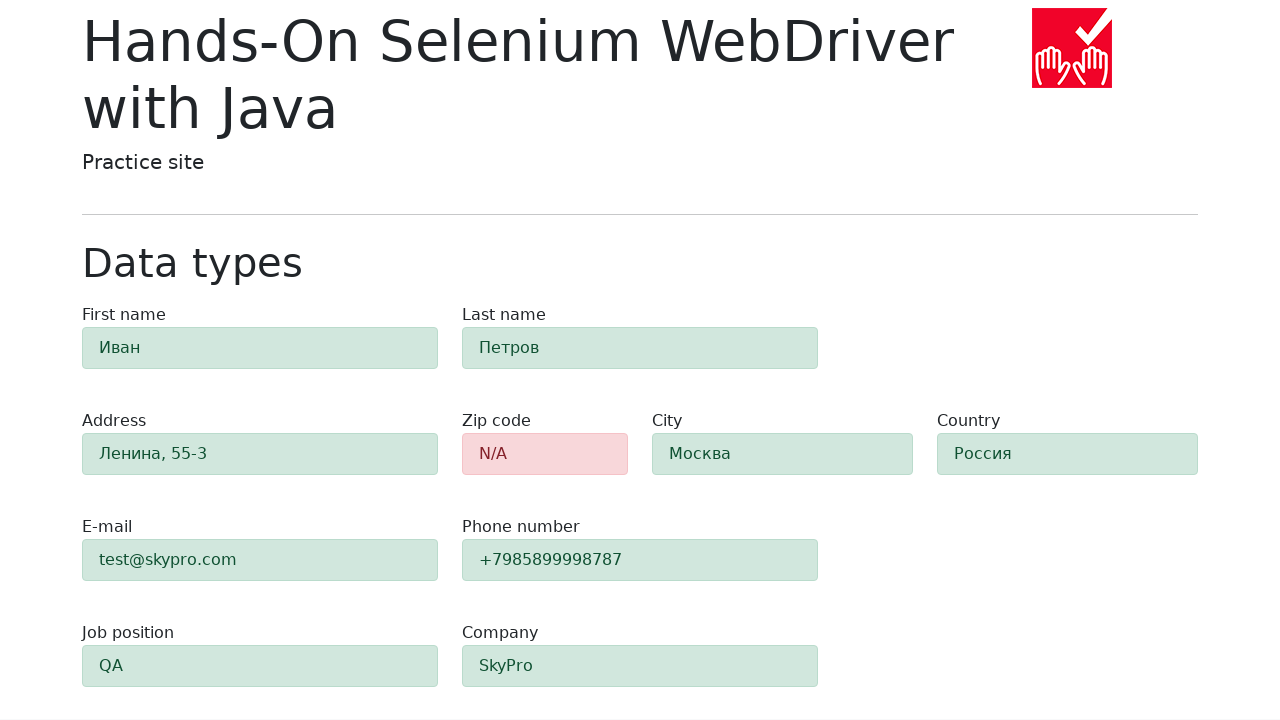

Retrieved #city field background color: rgb(209, 231, 221)
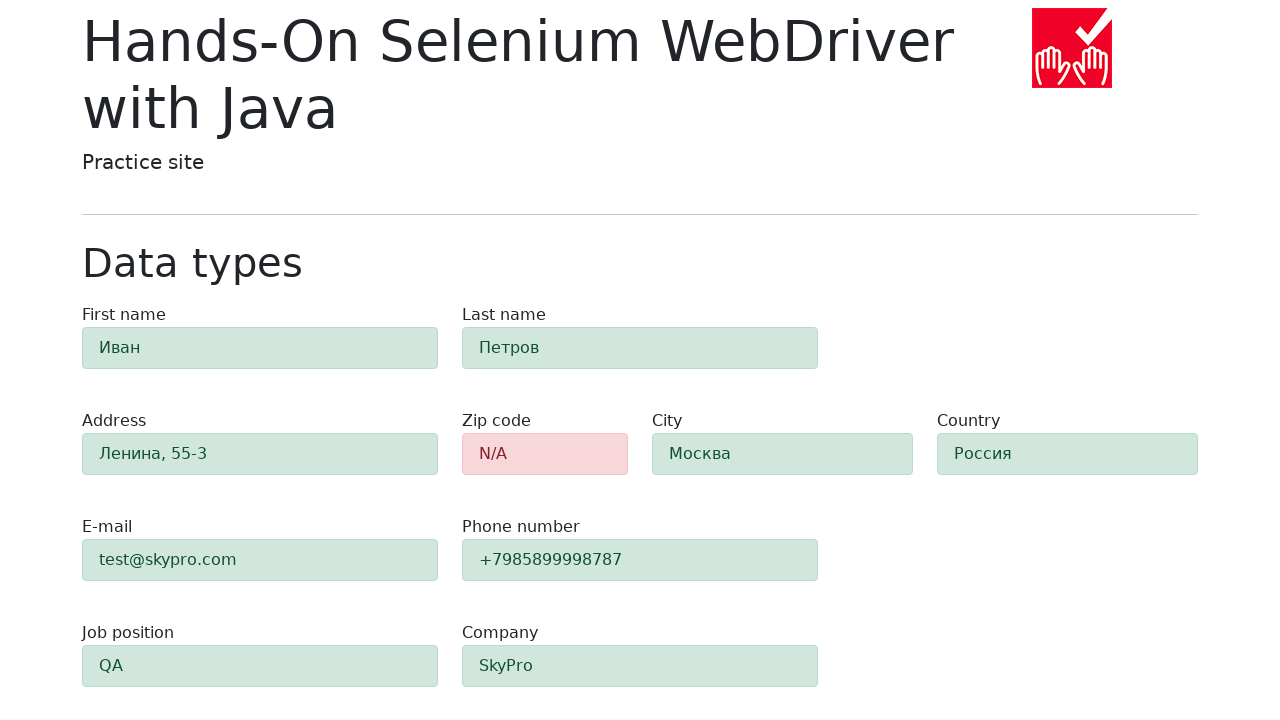

Verified #city field has success styling (green background)
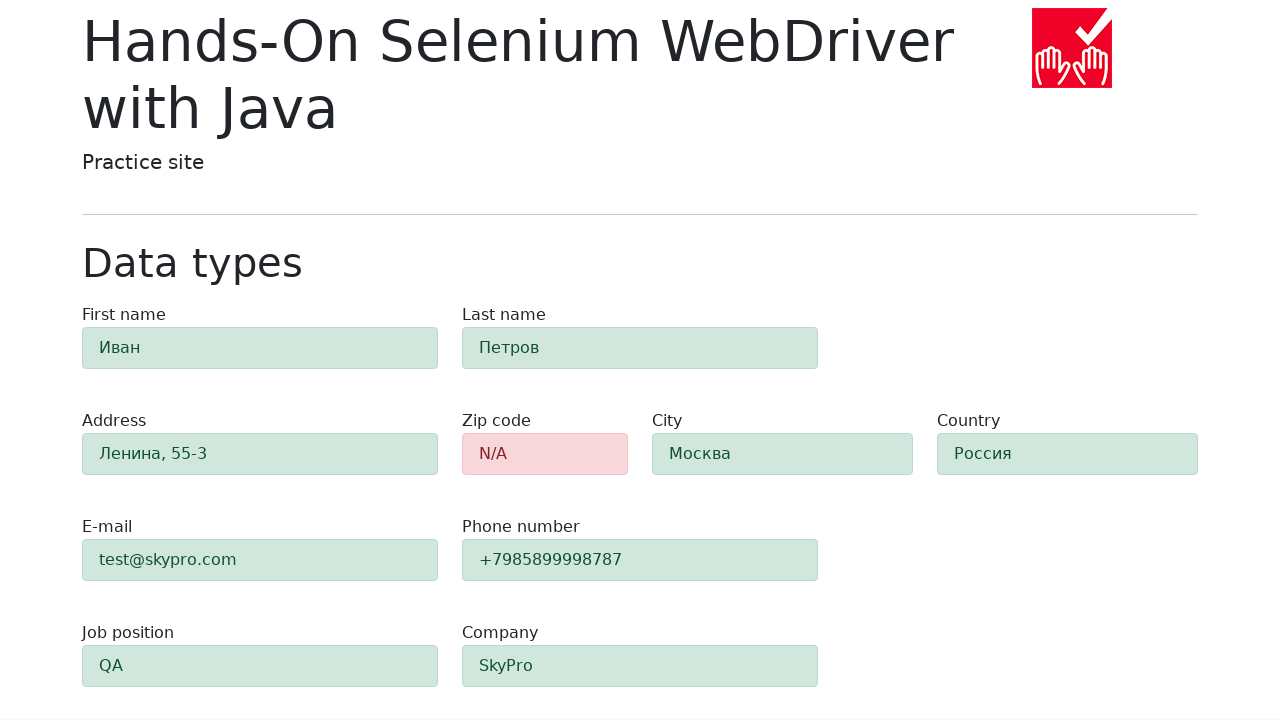

Retrieved #country field background color: rgb(209, 231, 221)
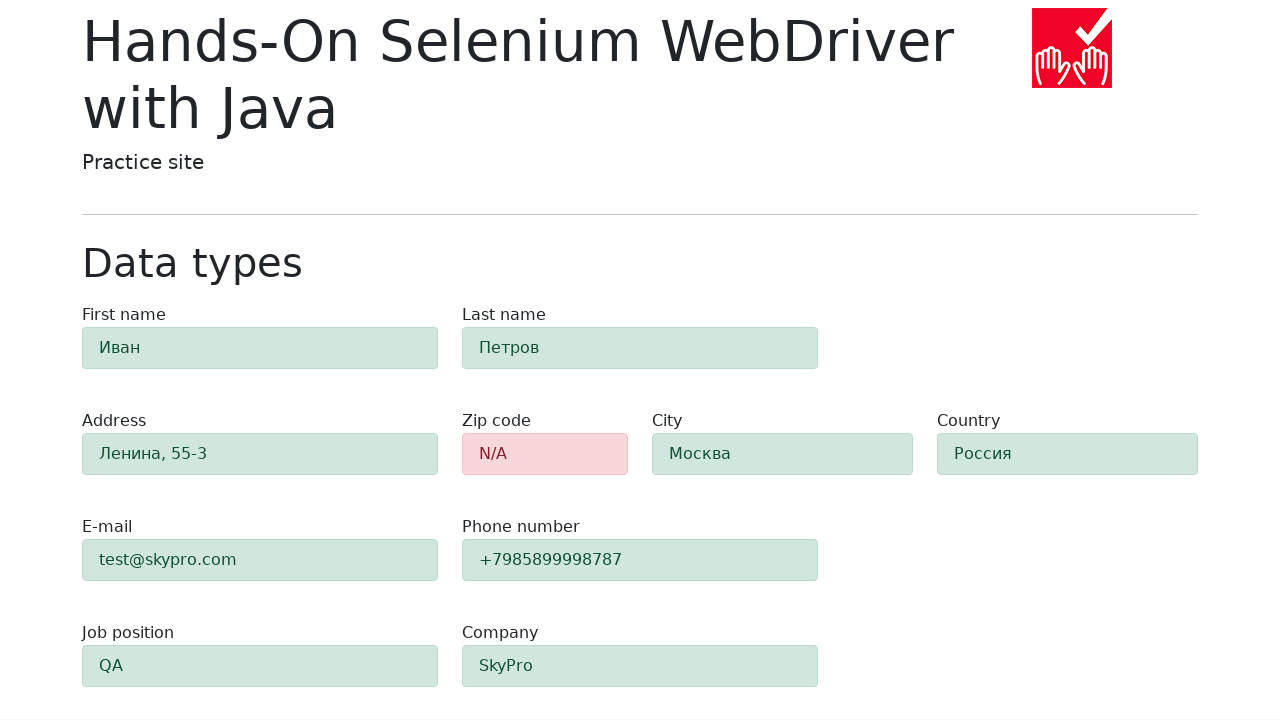

Verified #country field has success styling (green background)
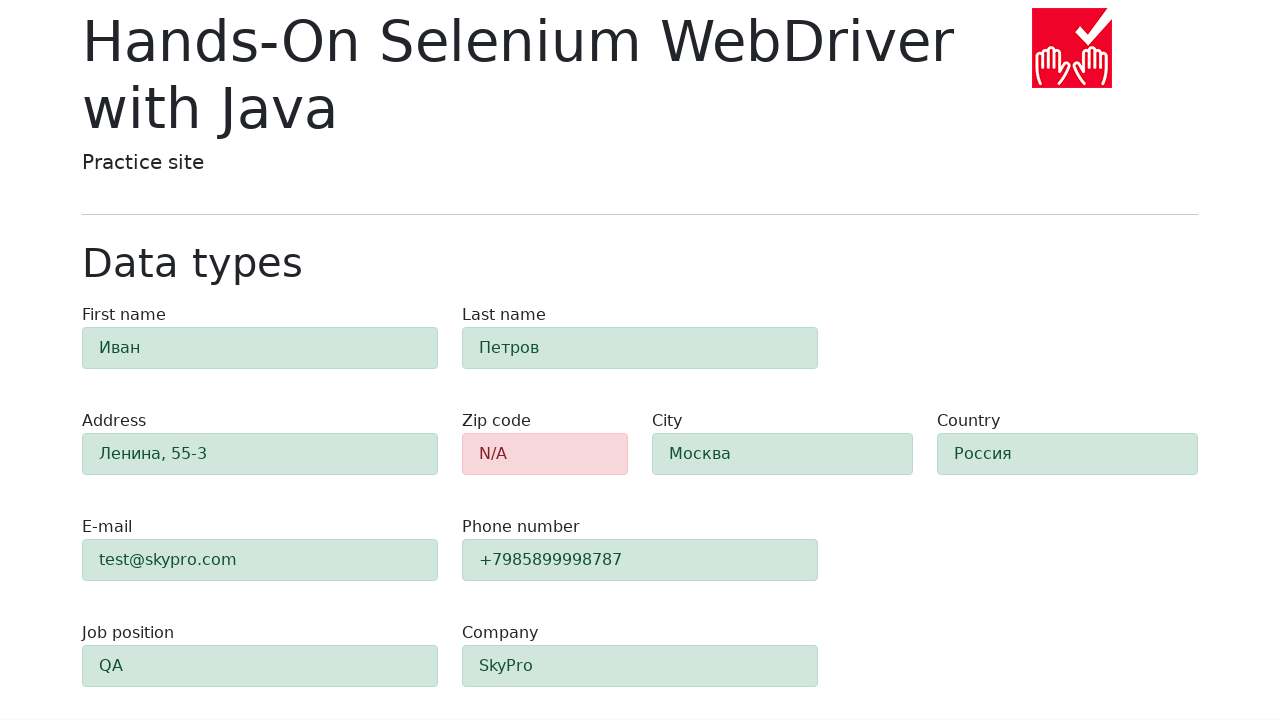

Retrieved #job-position field background color: rgb(209, 231, 221)
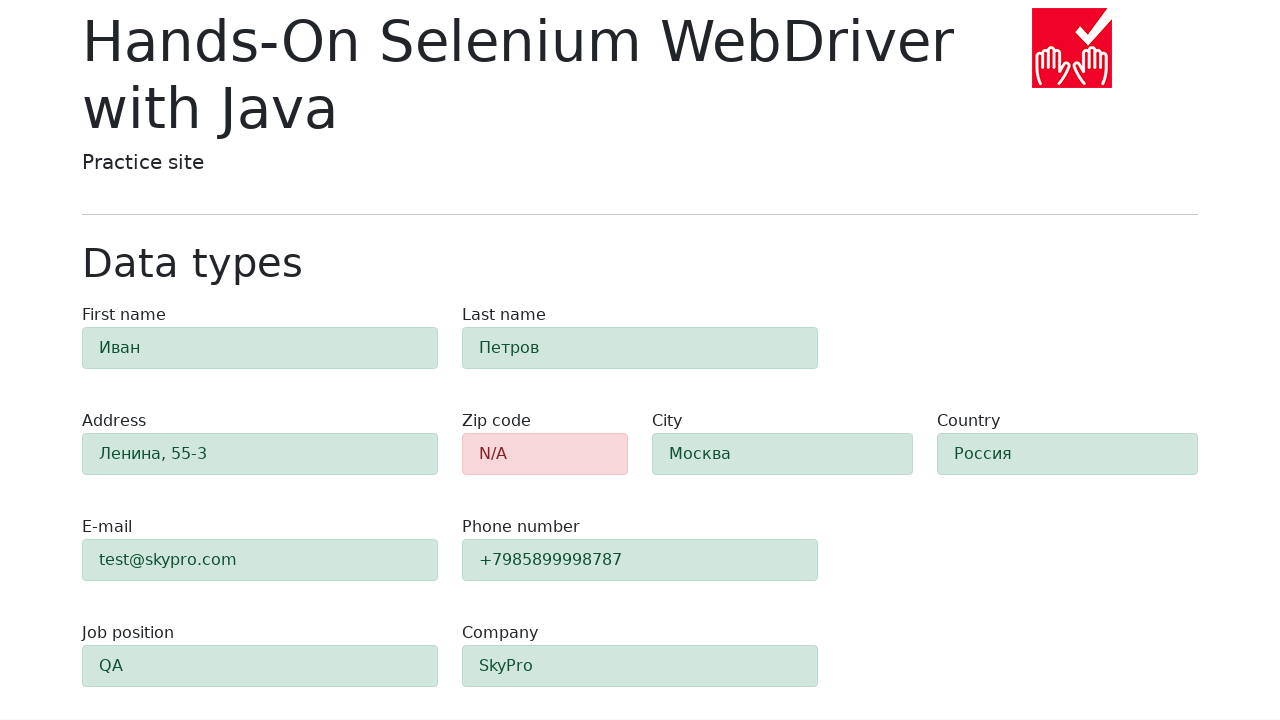

Verified #job-position field has success styling (green background)
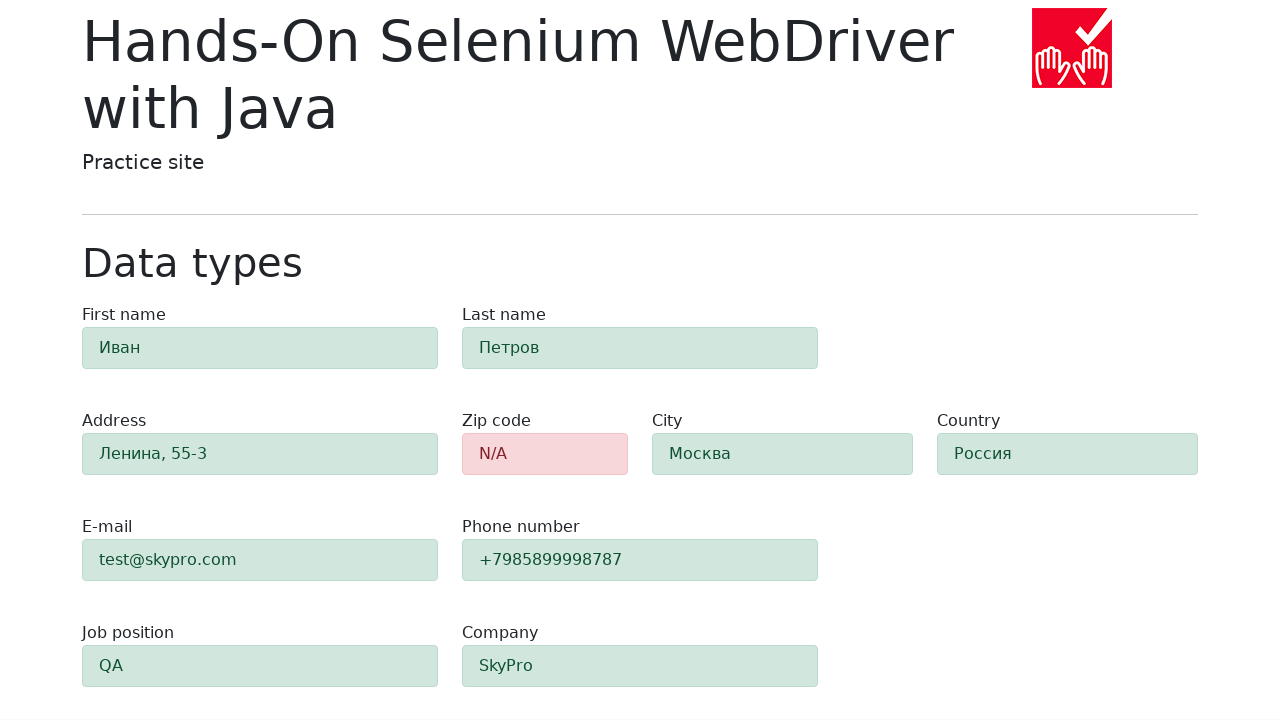

Retrieved #company field background color: rgb(209, 231, 221)
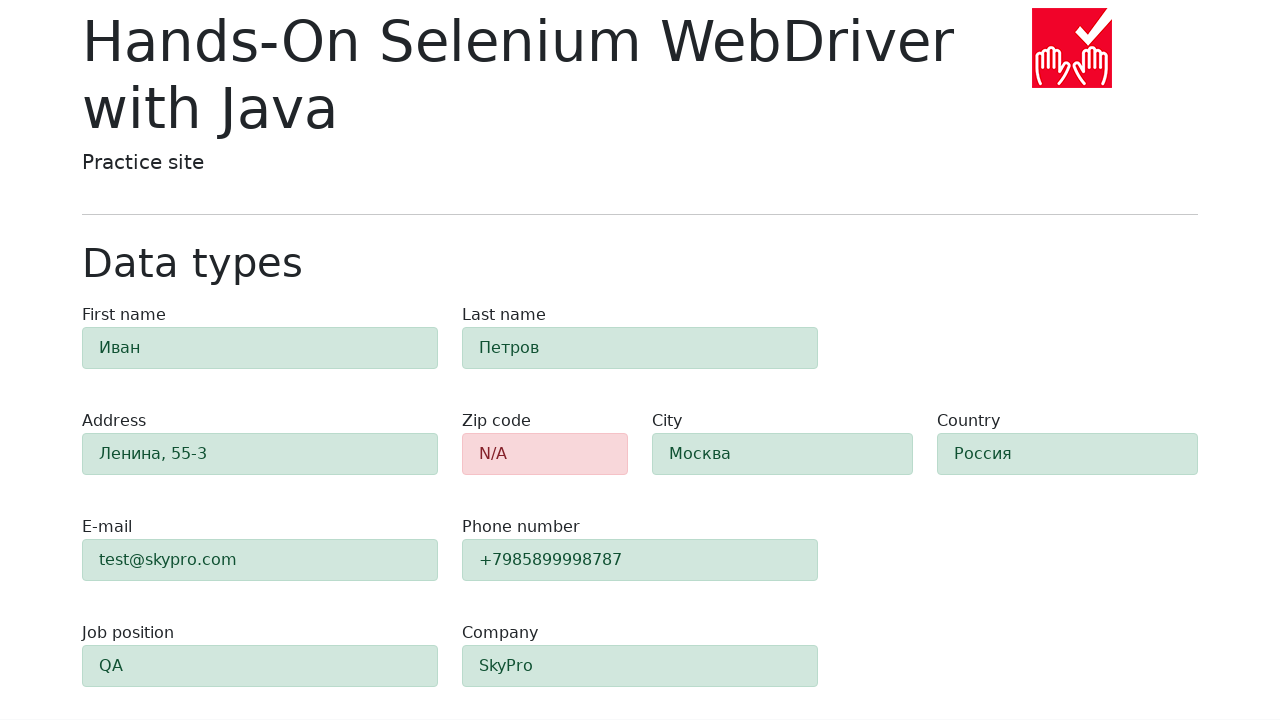

Verified #company field has success styling (green background)
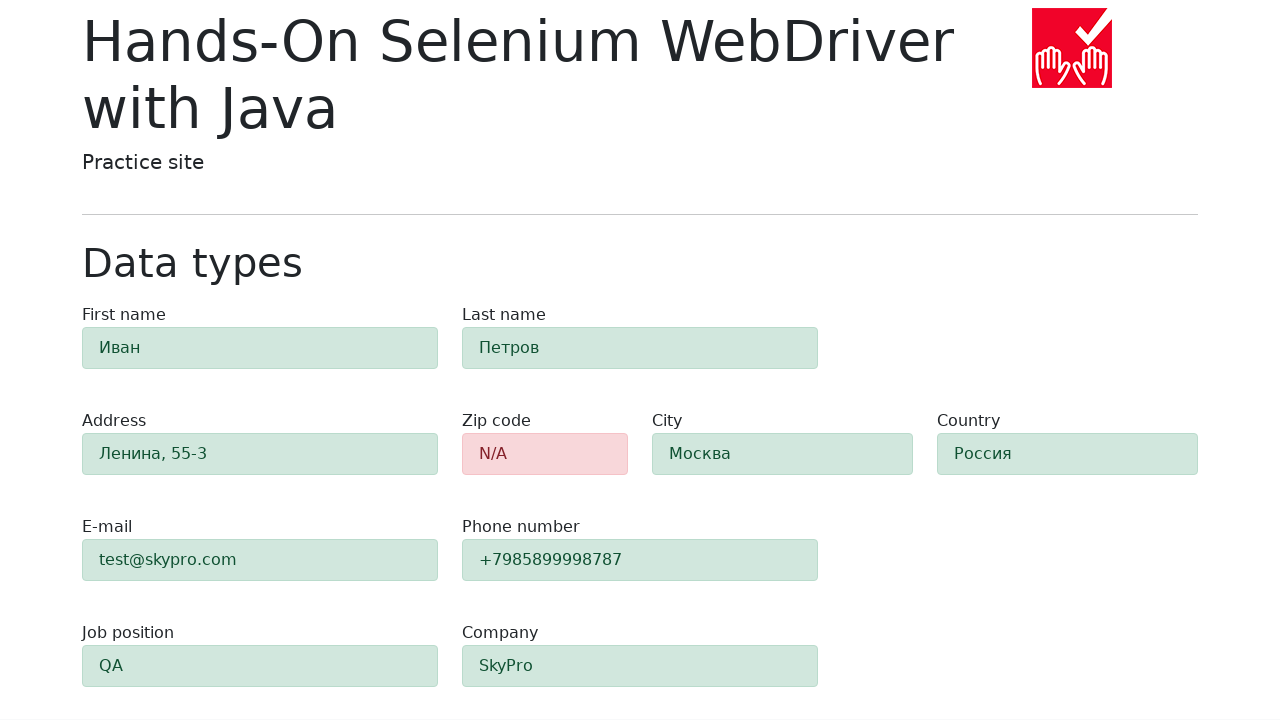

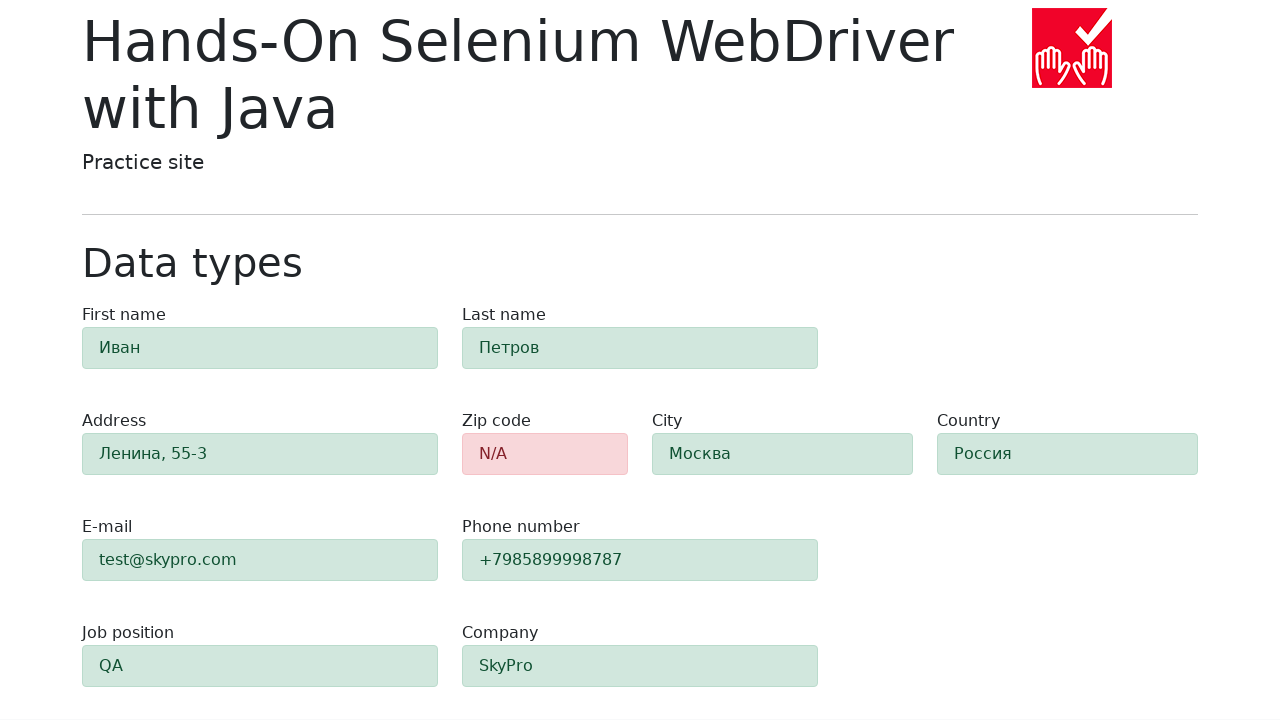